Fills out a registration form including personal information fields, selects options from dropdowns for skills and date of birth

Starting URL: https://demo.automationtesting.in/Register.html

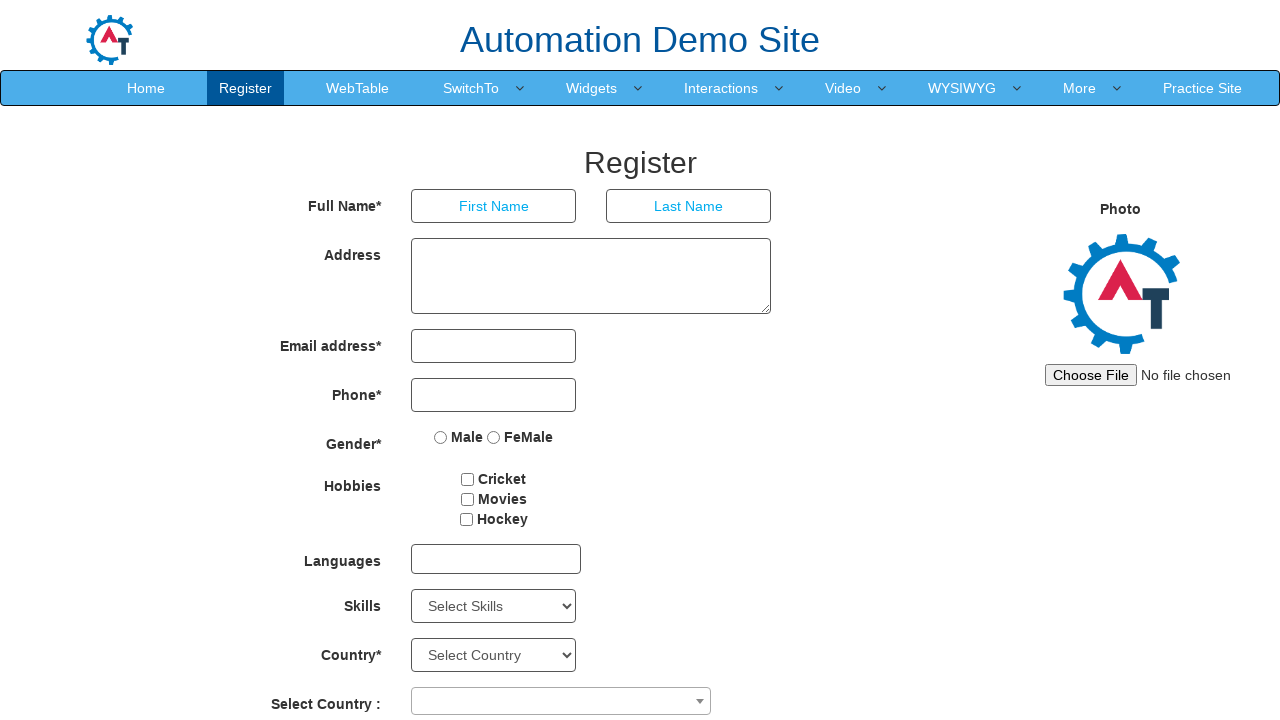

Filled first name field with 'Sarah' on input[type='text']
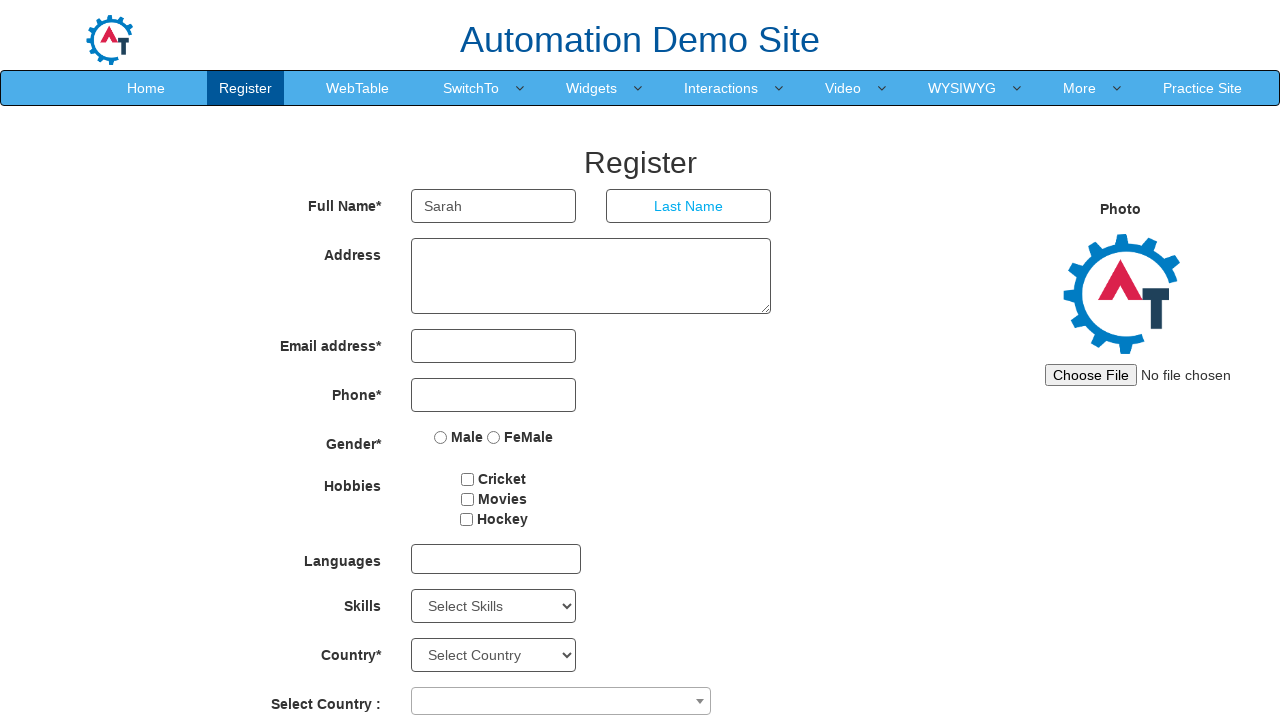

Filled last name field with 'Johnson Smith' on input[placeholder='Last Name']
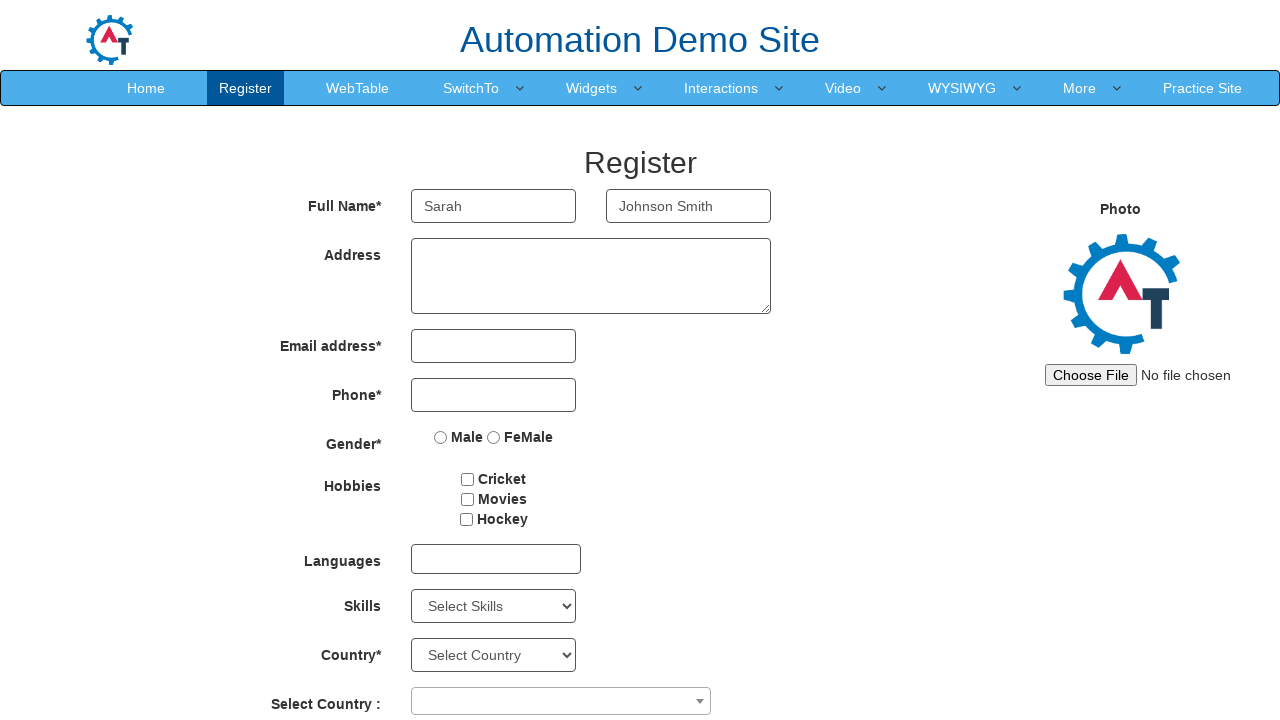

Filled address field with complete address on textarea[rows='3']
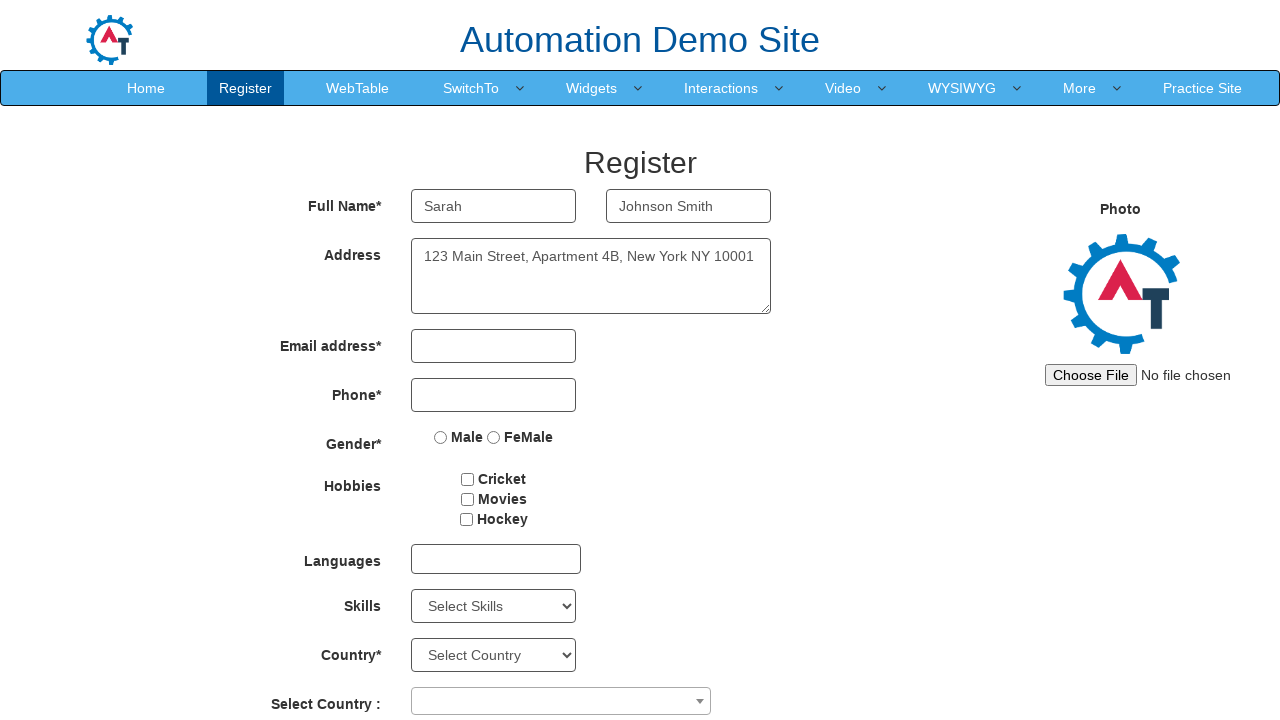

Filled email field with 'sarah.johnson@example.com' on input[type='email']
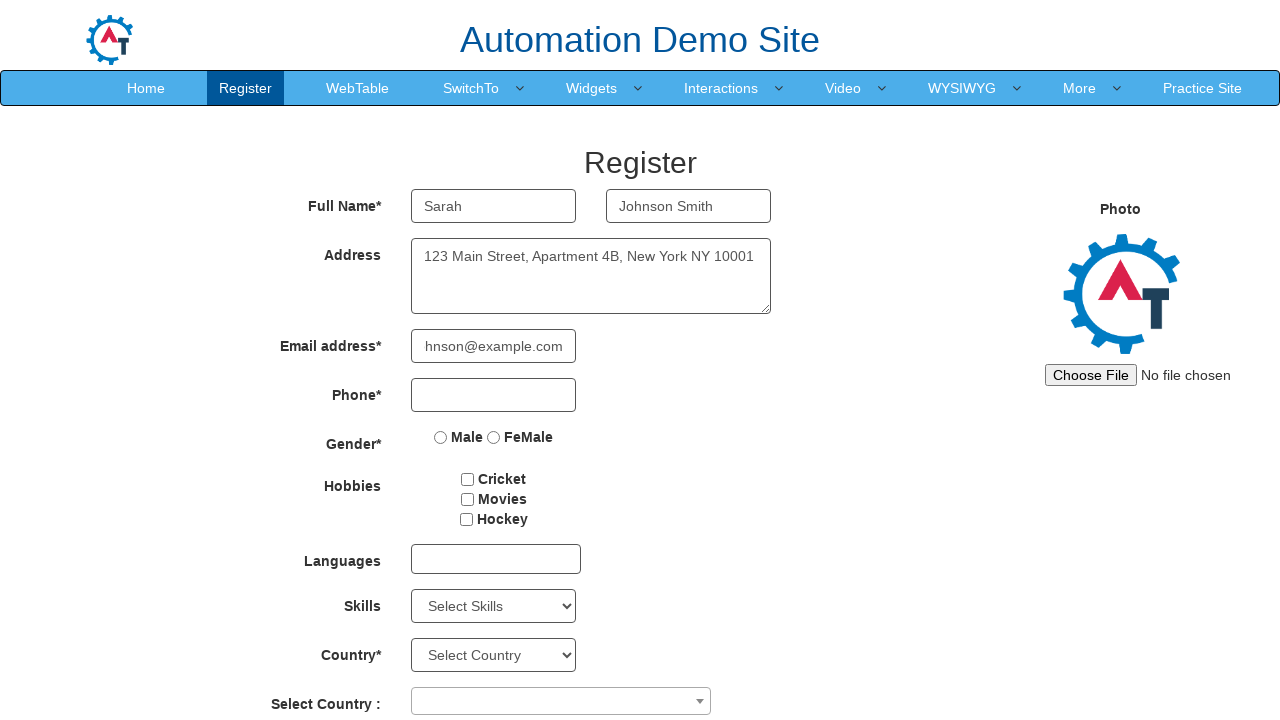

Filled phone number field with '5551234567' on input[type='tel']
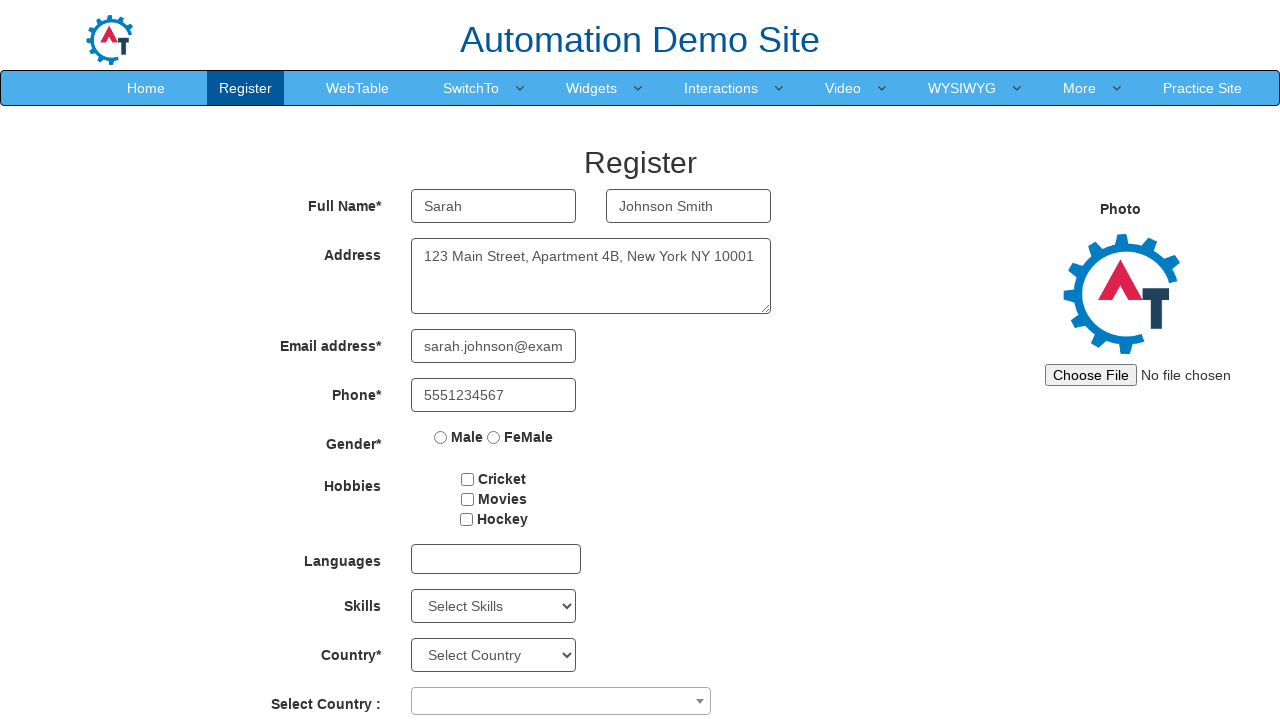

Selected 'Female' gender radio button at (494, 437) on input[value='FeMale']
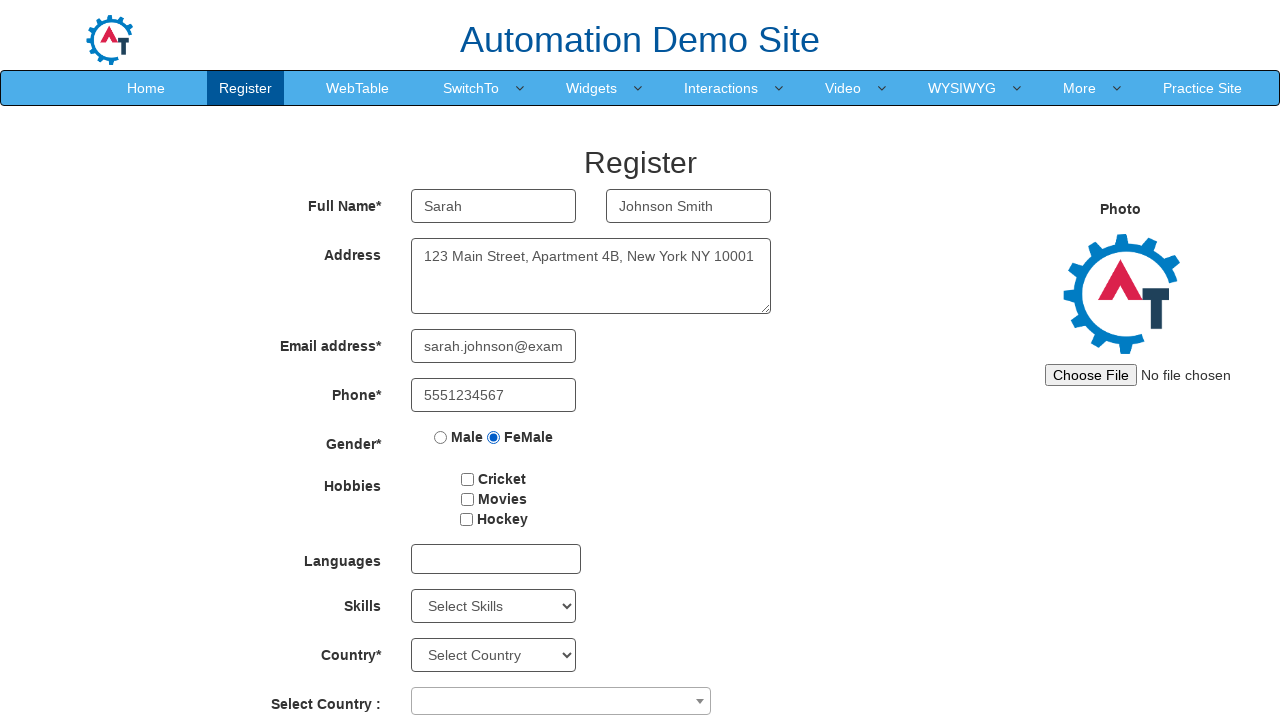

Selected hobby checkbox at (467, 499) on input#checkbox2
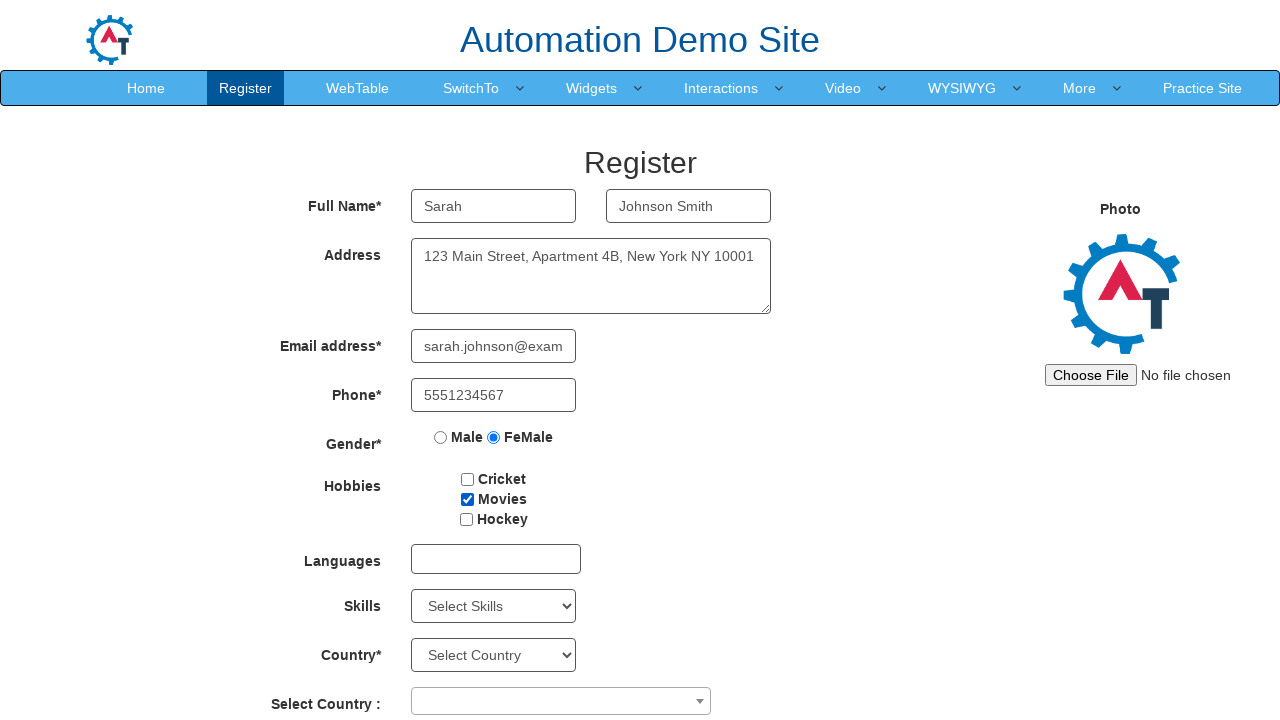

Clicked on language dropdown to open it at (496, 559) on #msdd
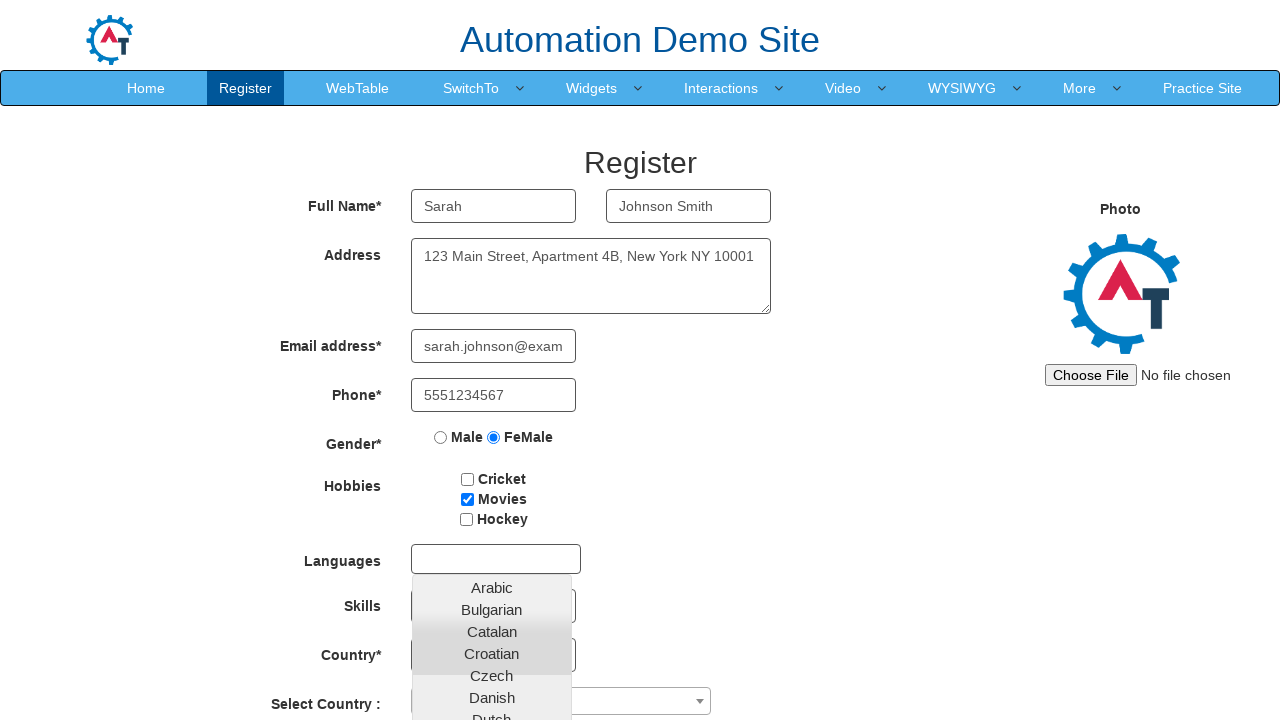

Selected 'English' from language dropdown at (492, 457) on a:has-text('English')
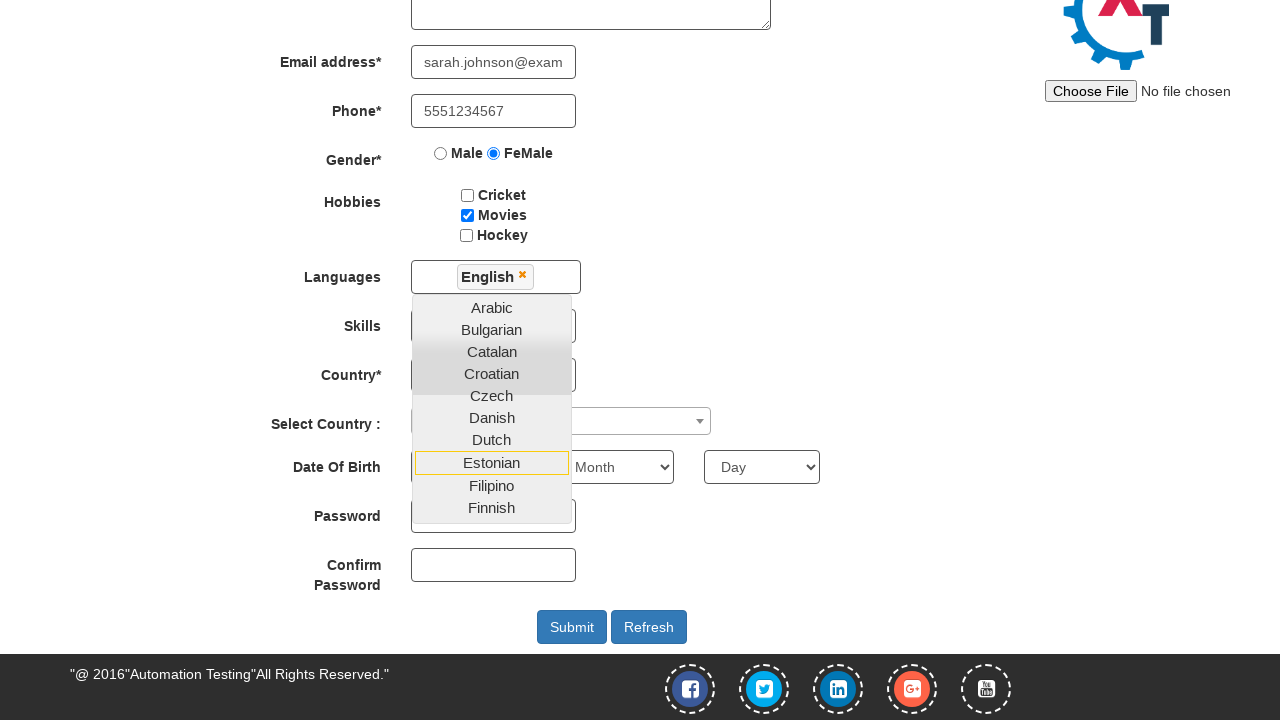

Selected 'APIs' from skills dropdown on select#Skills
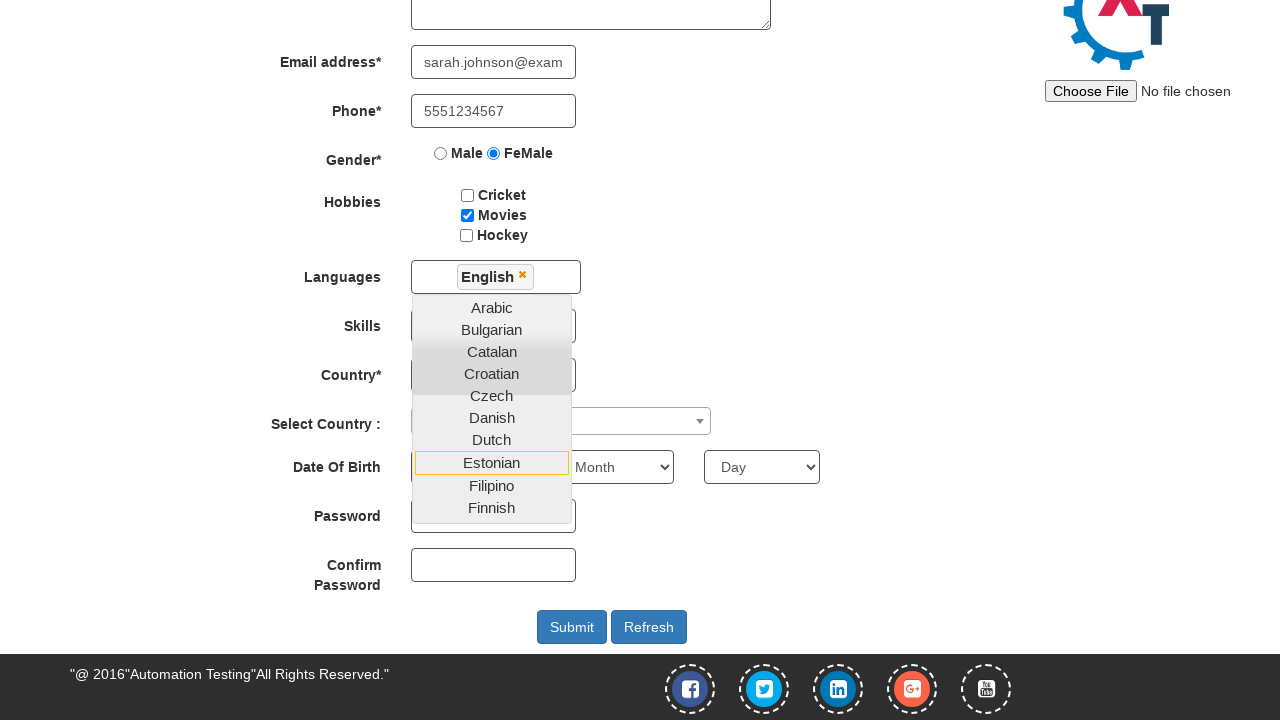

Selected birth year '1995' on #yearbox
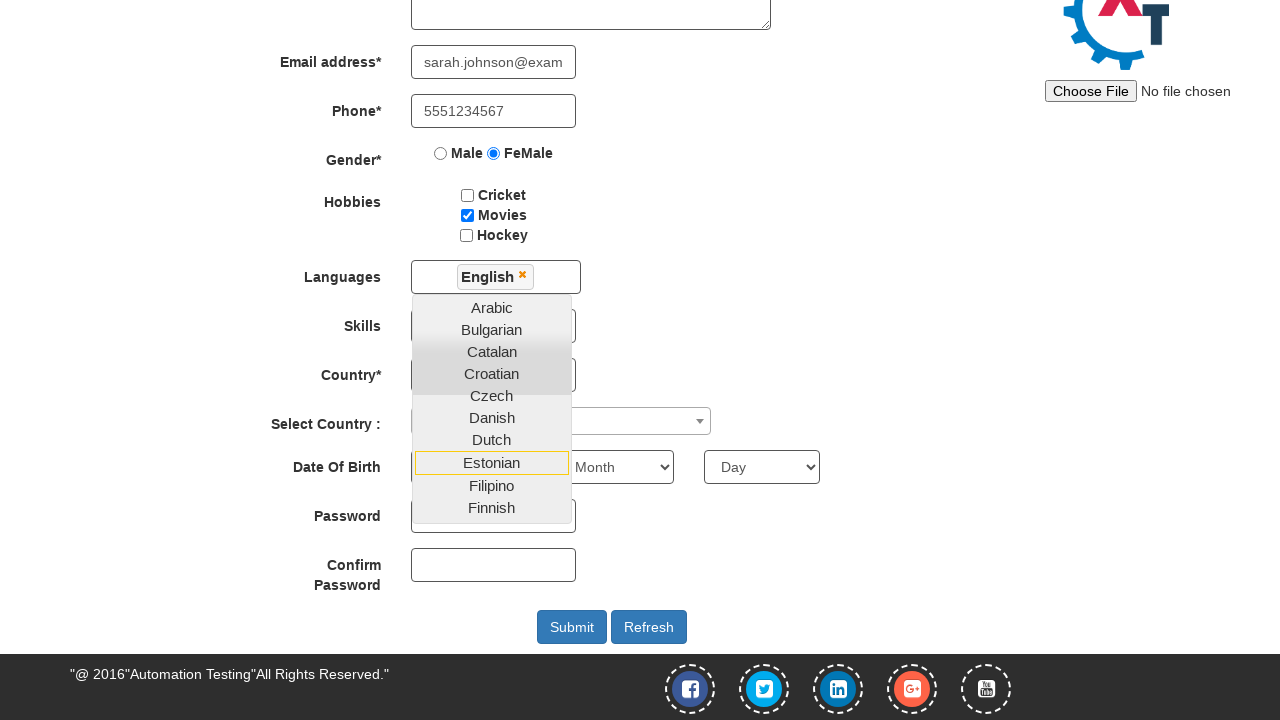

Selected birth month 'June' on select[placeholder='Month']
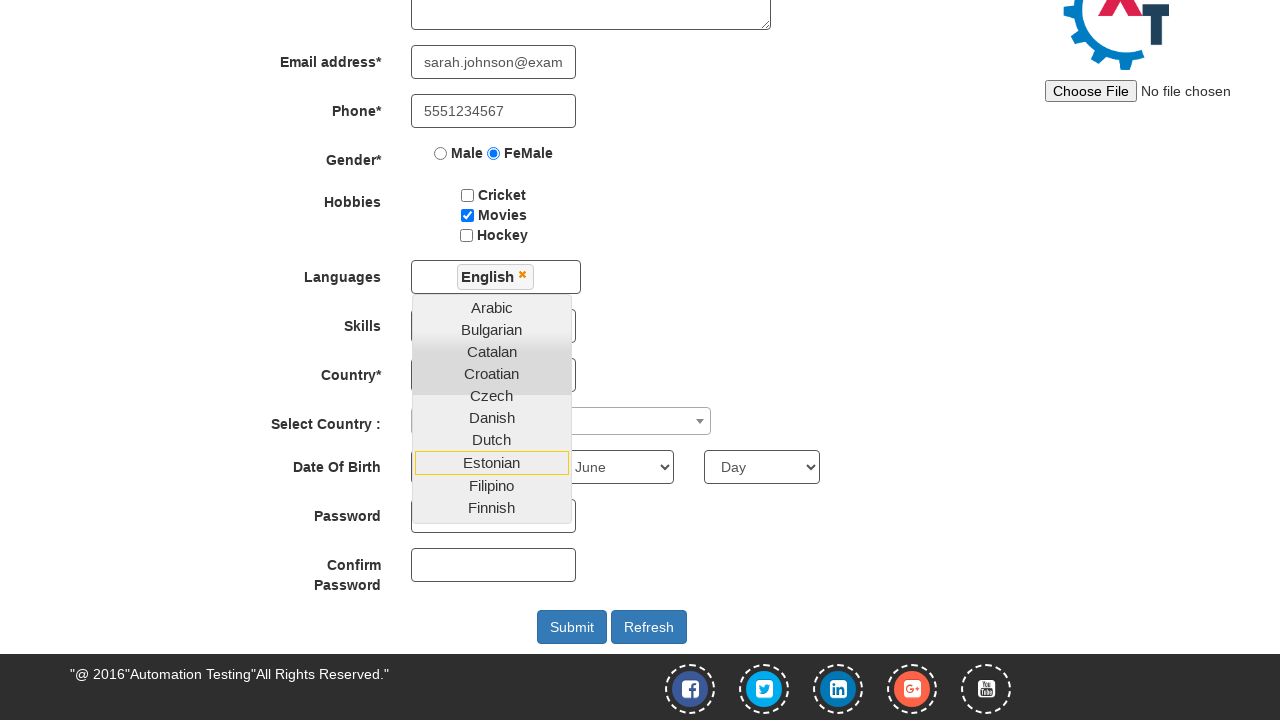

Selected birth day '15' on #daybox
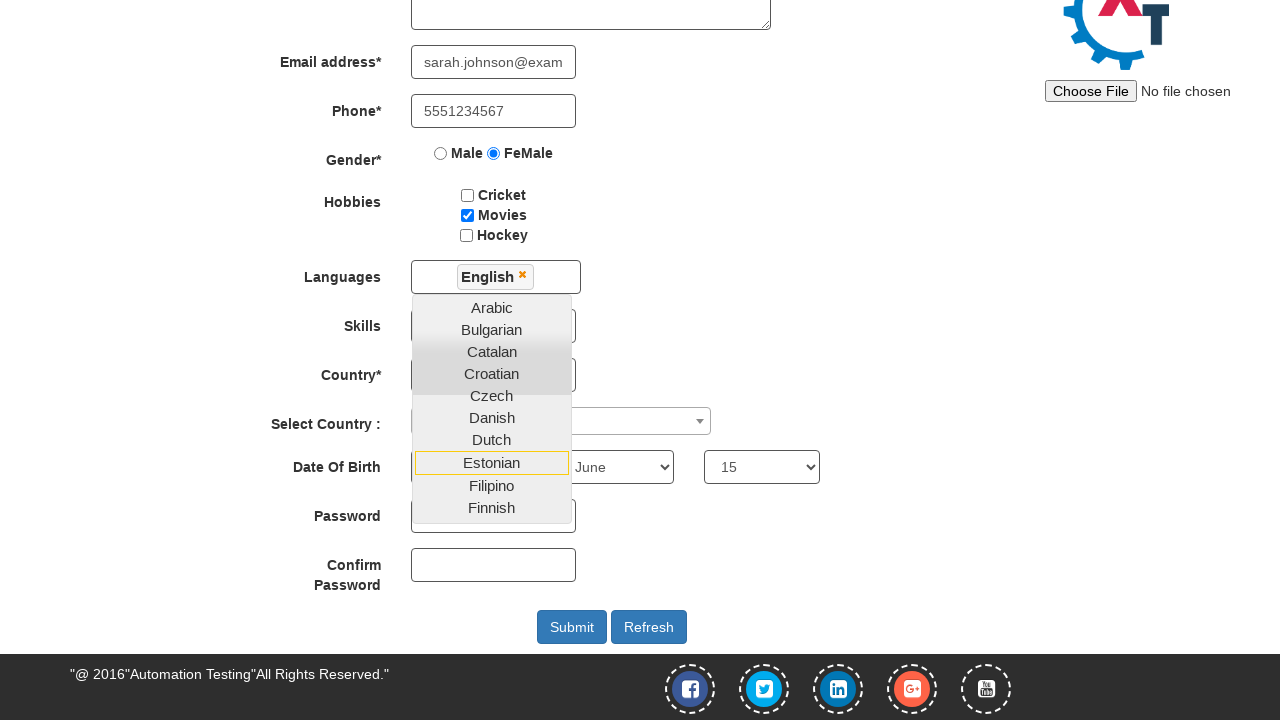

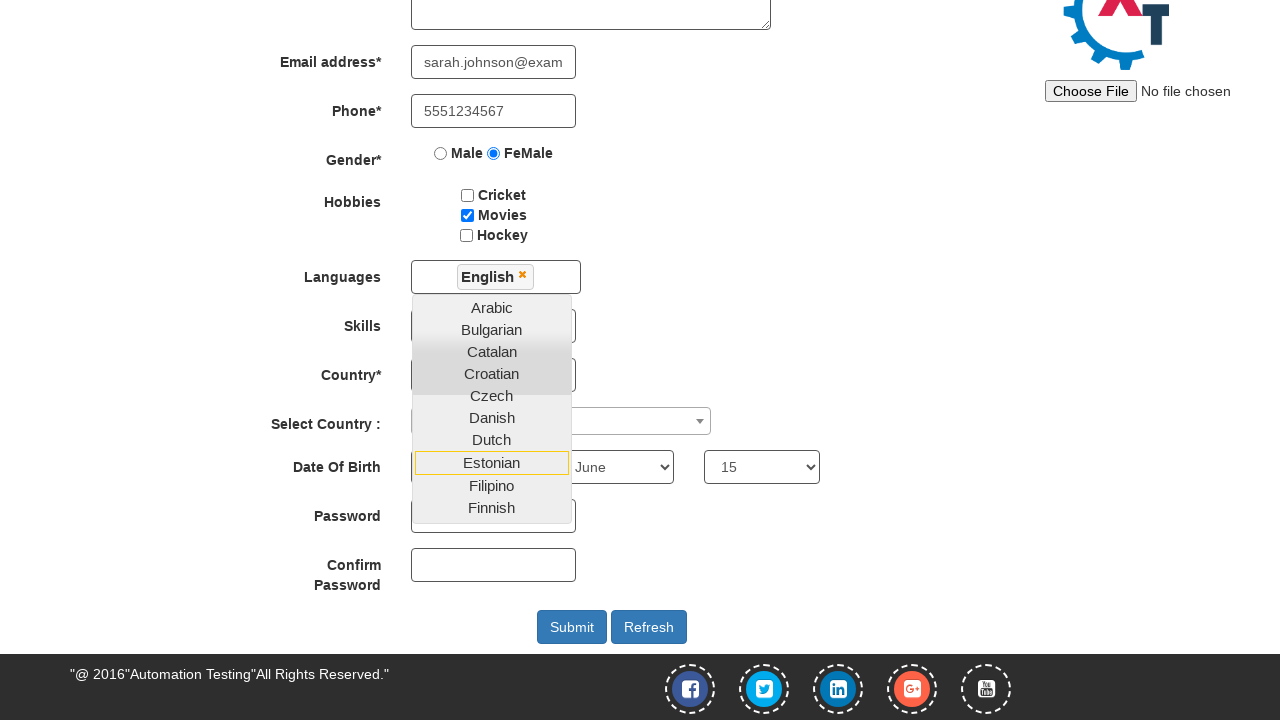